Tests that edits are saved when the edit field loses focus (blur)

Starting URL: https://demo.playwright.dev/todomvc

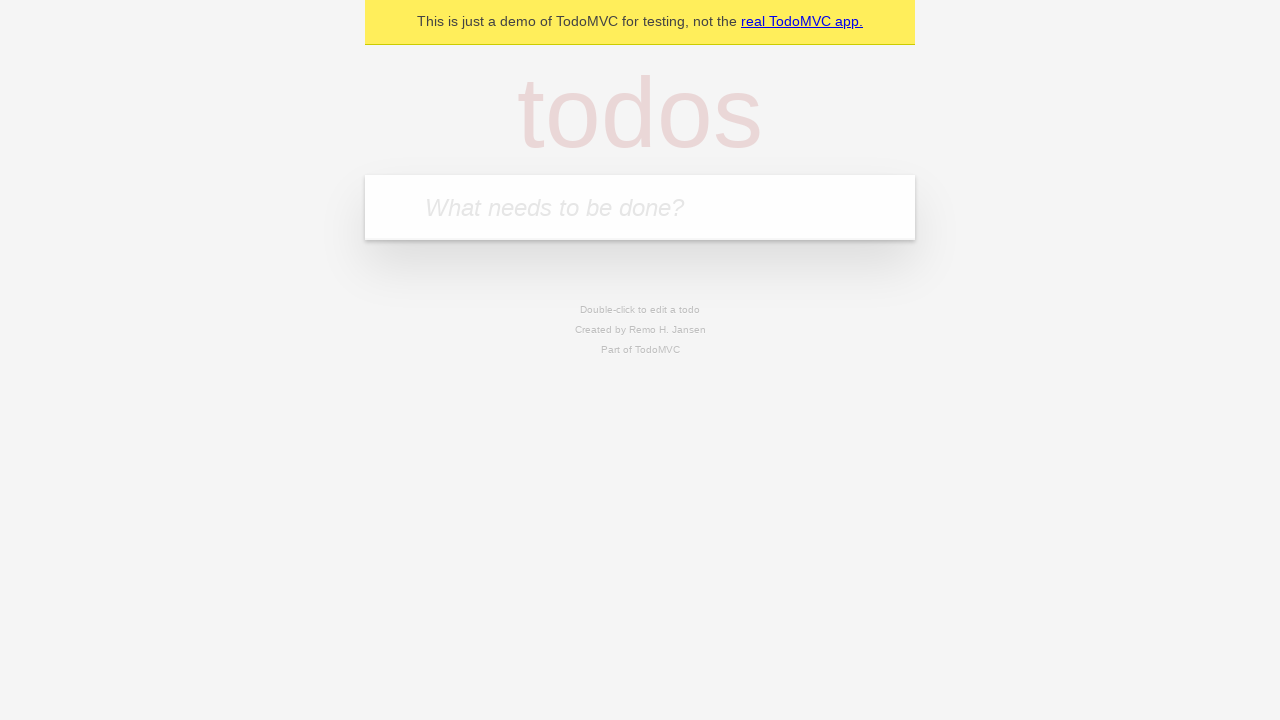

Filled input field with first todo 'buy some cheese' on internal:attr=[placeholder="What needs to be done?"i]
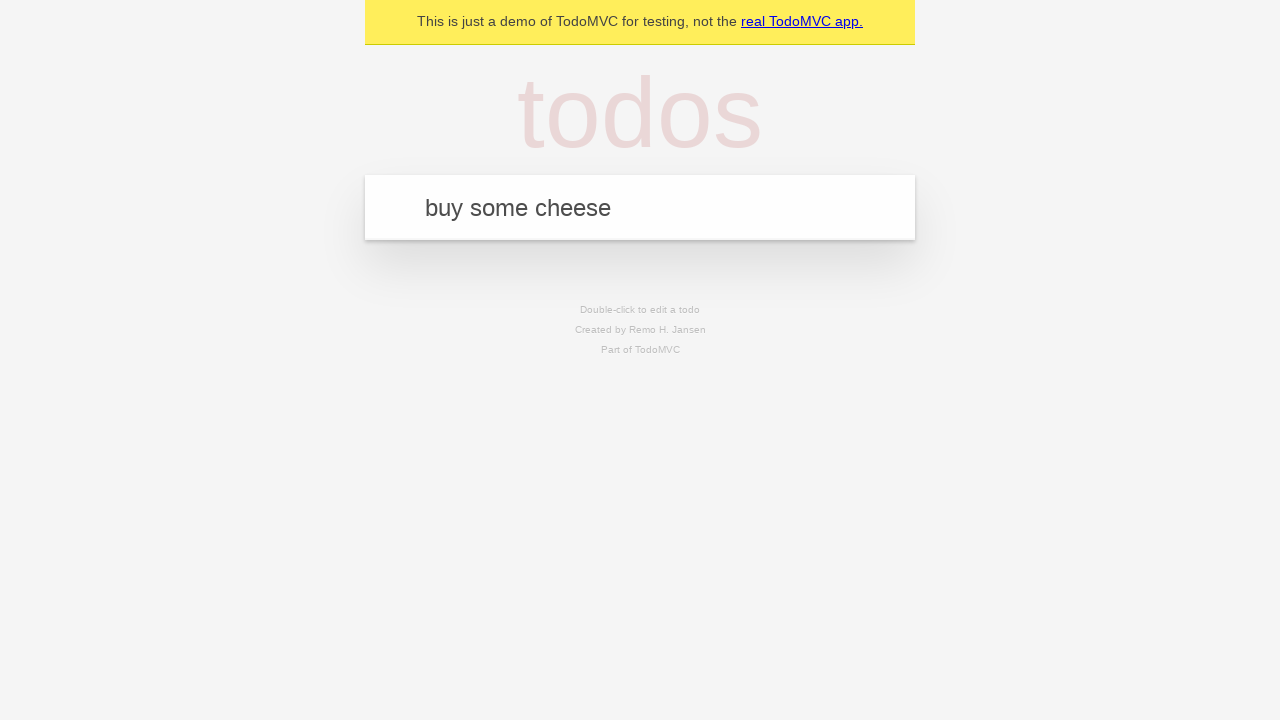

Pressed Enter to create first todo on internal:attr=[placeholder="What needs to be done?"i]
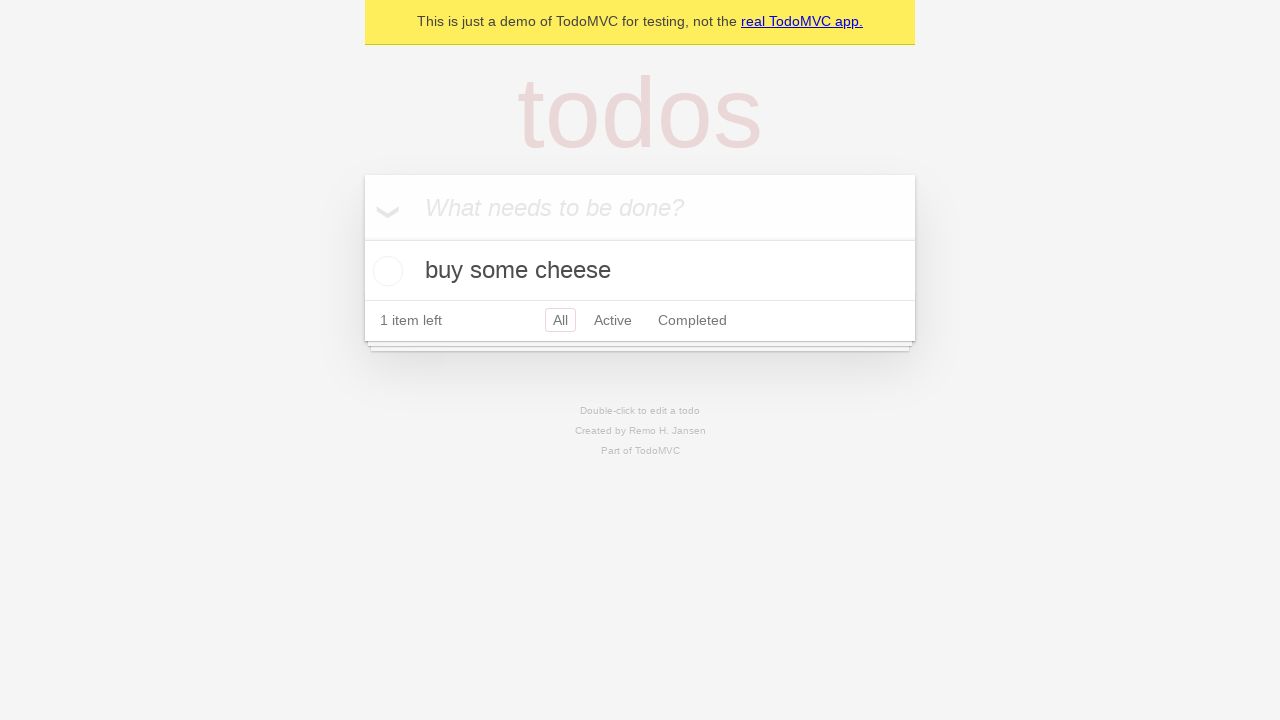

Filled input field with second todo 'feed the cat' on internal:attr=[placeholder="What needs to be done?"i]
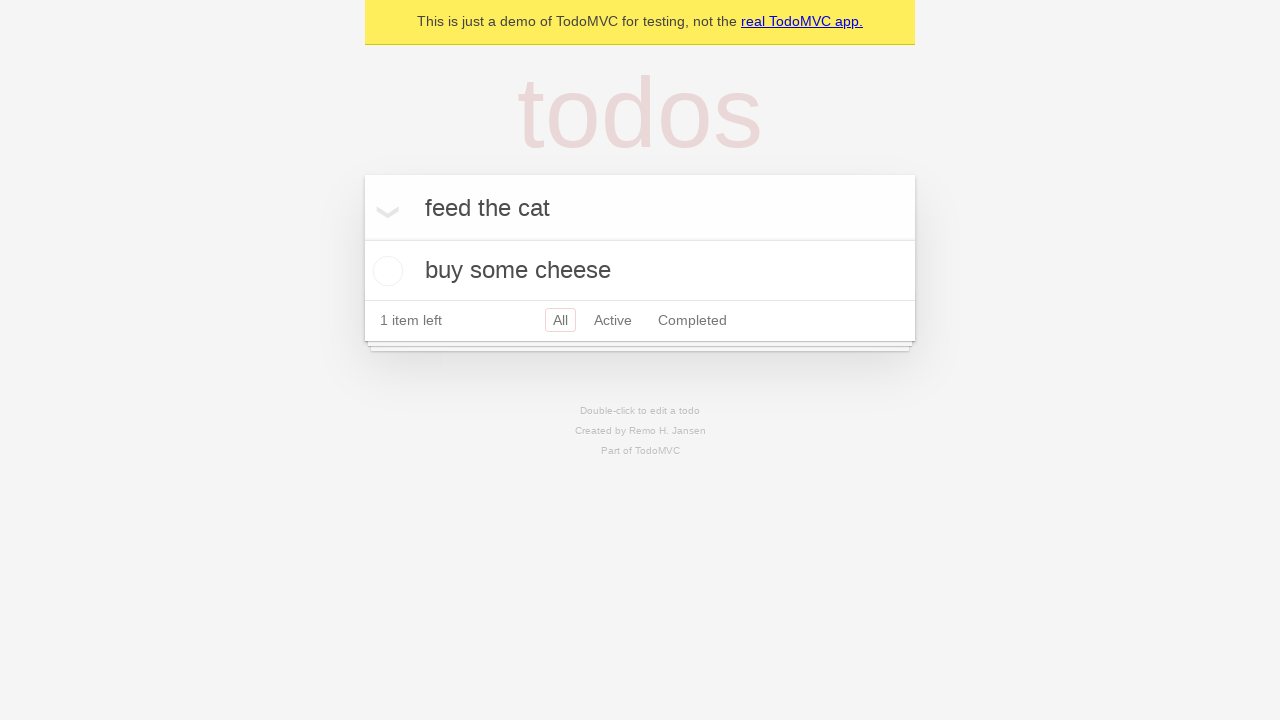

Pressed Enter to create second todo on internal:attr=[placeholder="What needs to be done?"i]
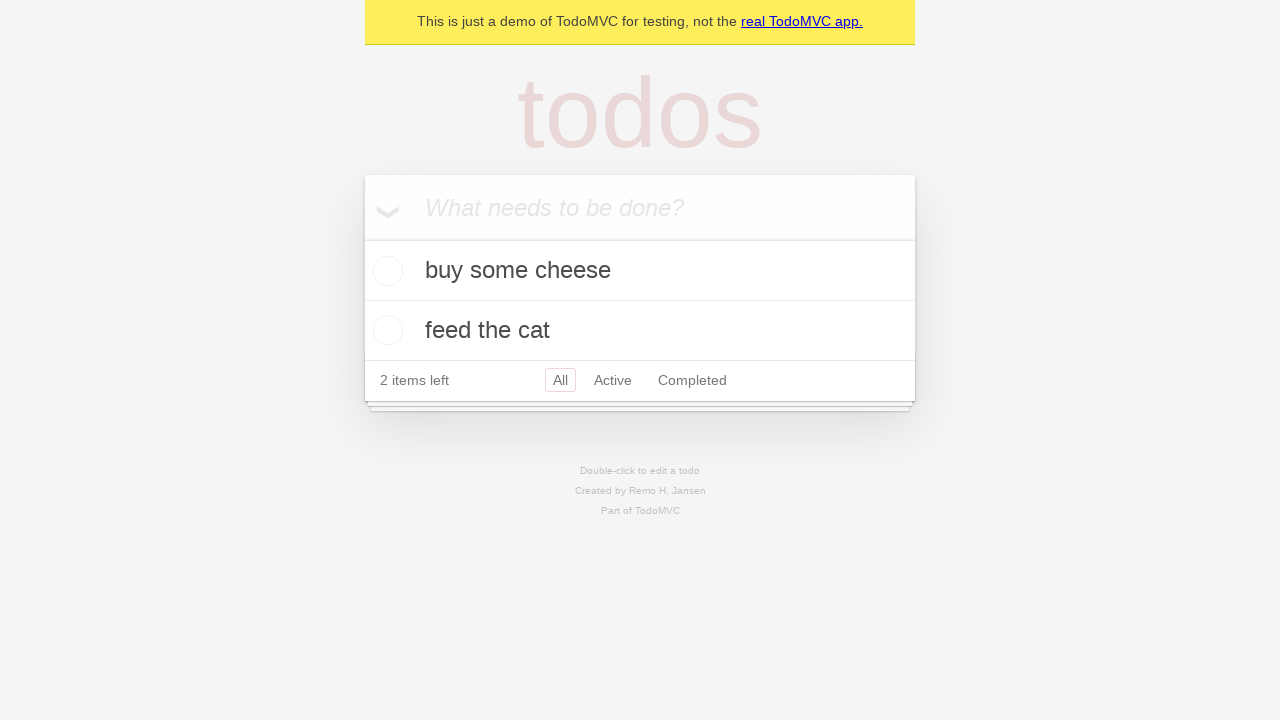

Filled input field with third todo 'book a doctors appointment' on internal:attr=[placeholder="What needs to be done?"i]
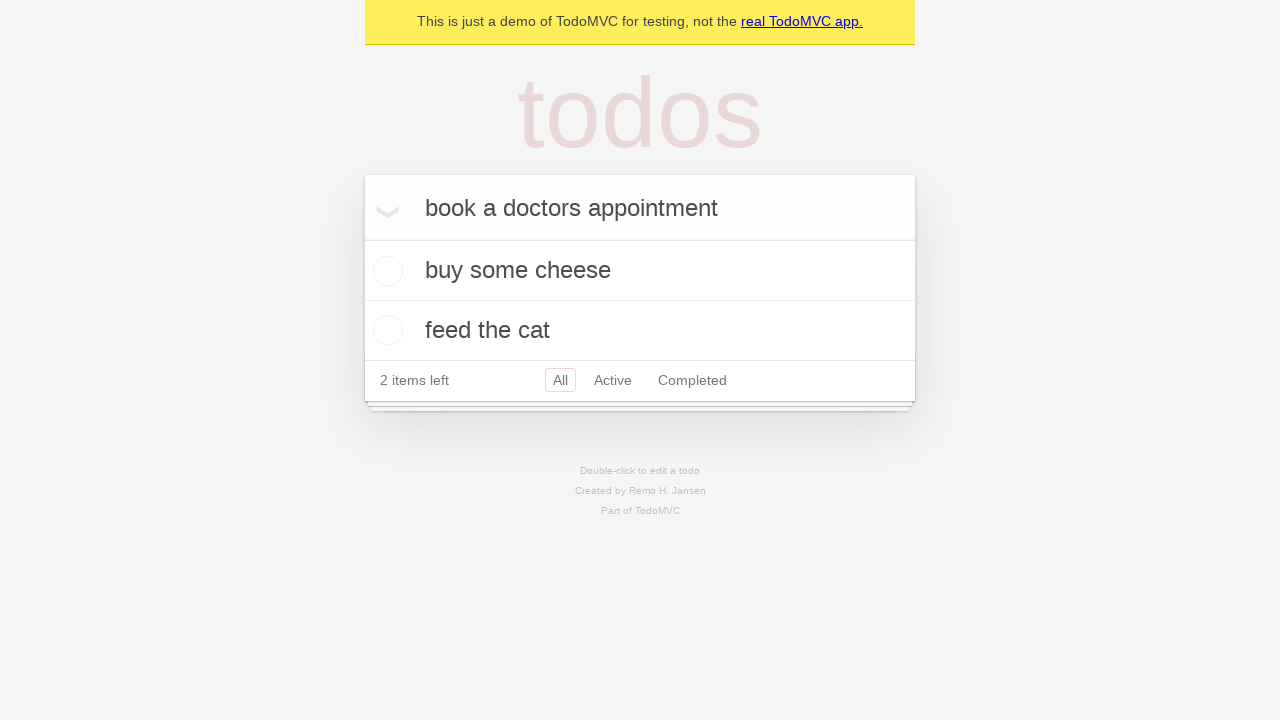

Pressed Enter to create third todo on internal:attr=[placeholder="What needs to be done?"i]
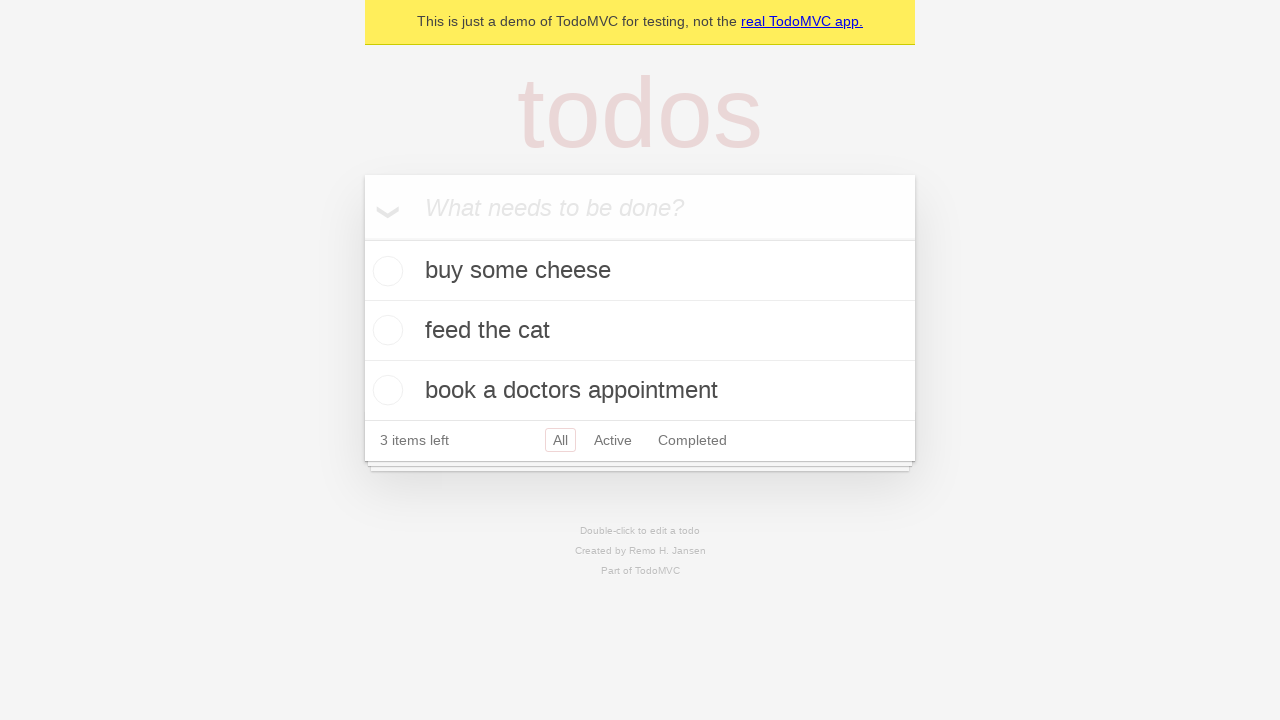

Double-clicked second todo item to enter edit mode at (640, 331) on internal:testid=[data-testid="todo-item"s] >> nth=1
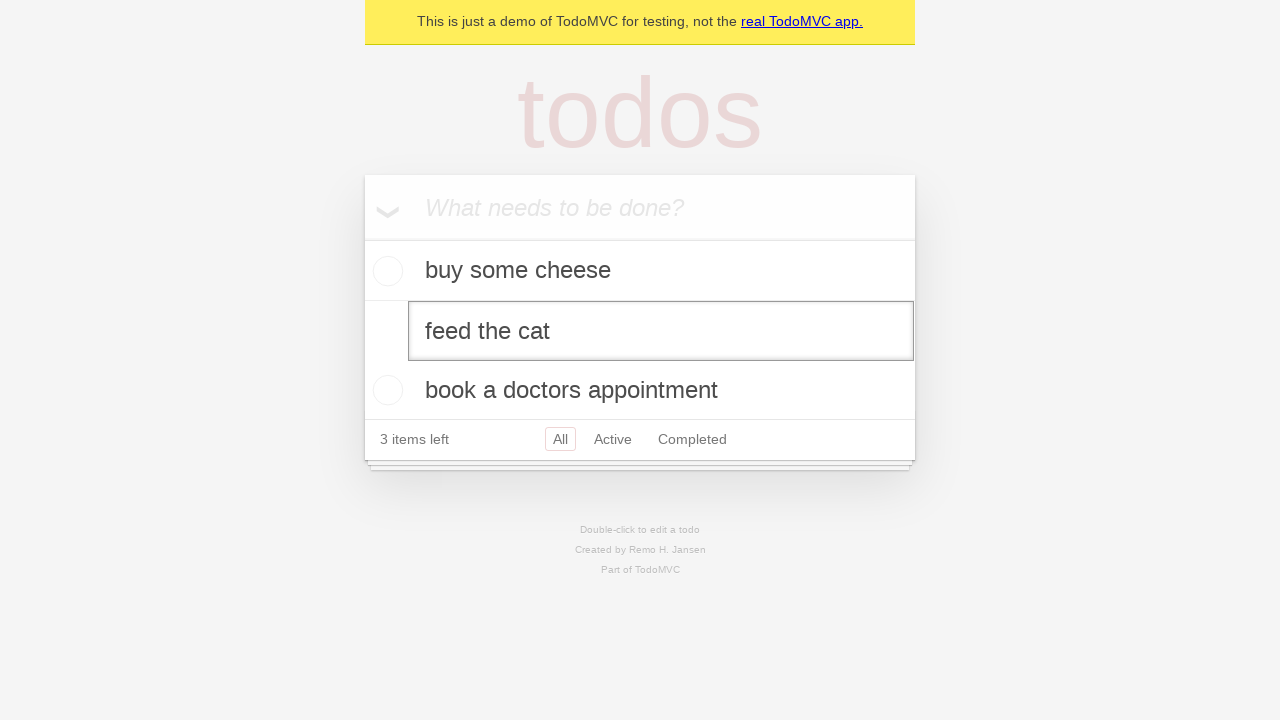

Filled edit field with new text 'buy some sausages' on internal:testid=[data-testid="todo-item"s] >> nth=1 >> internal:role=textbox[nam
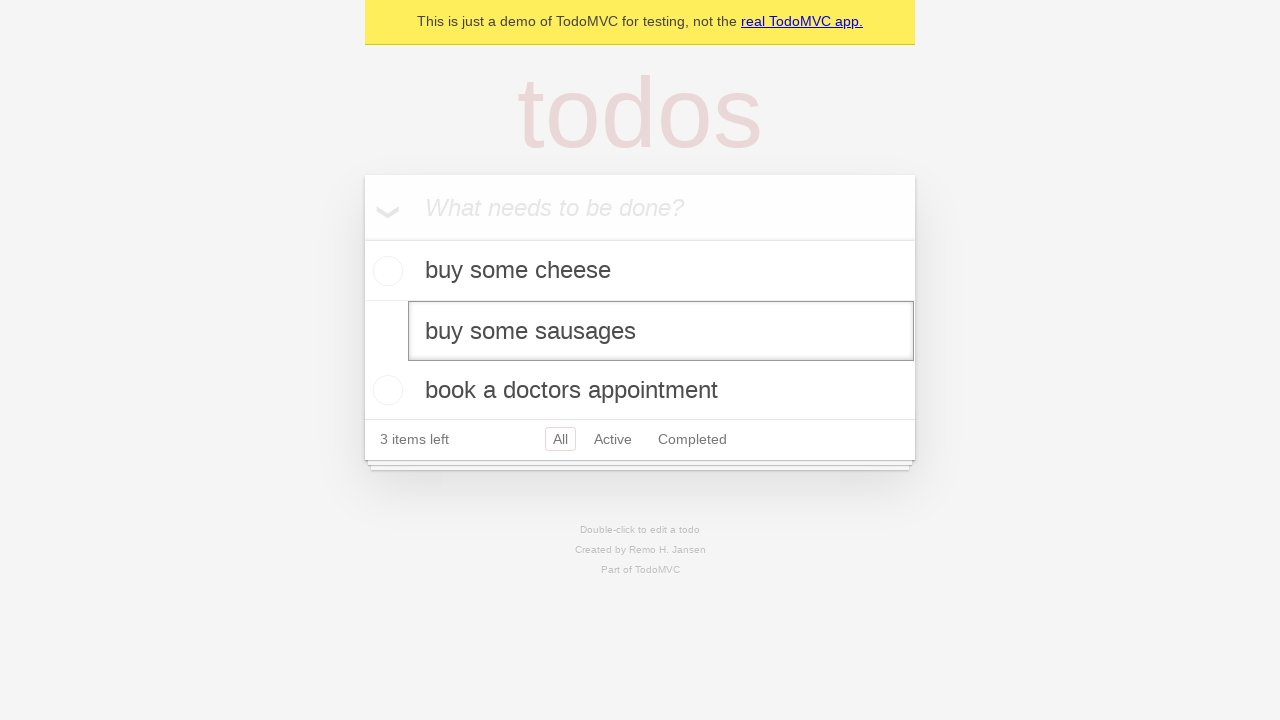

Dispatched blur event to save edits and exit edit mode
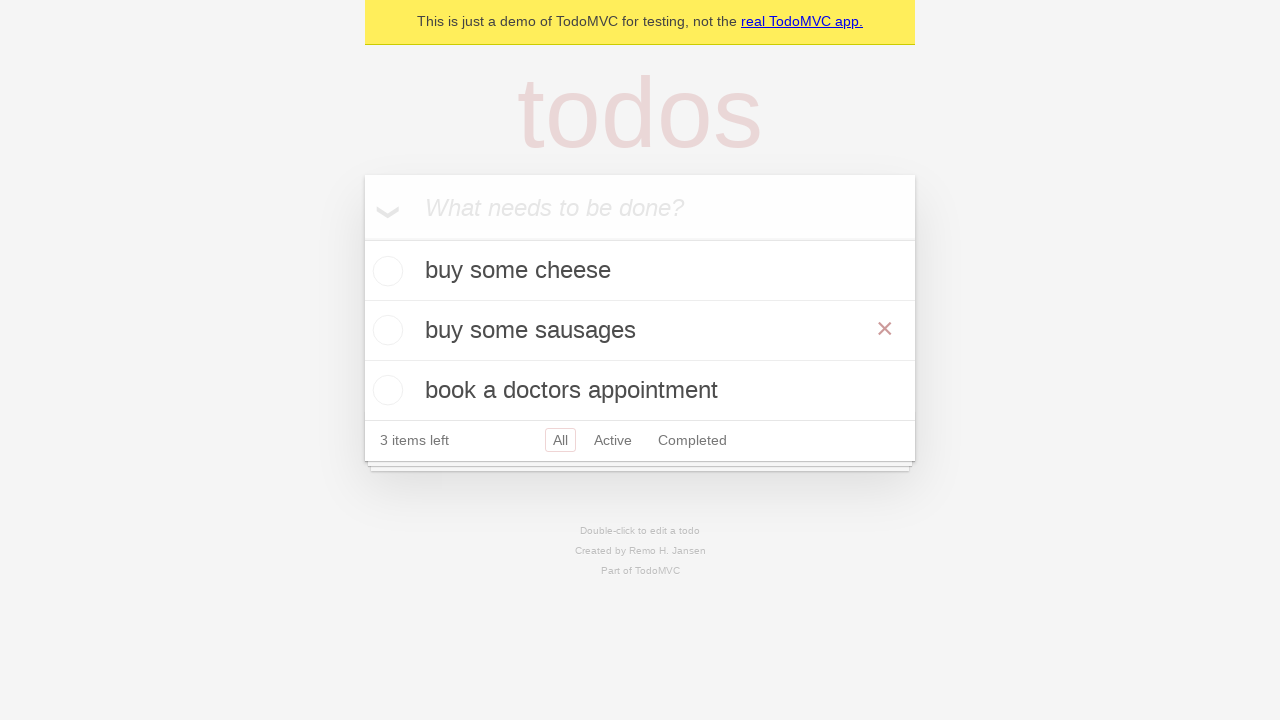

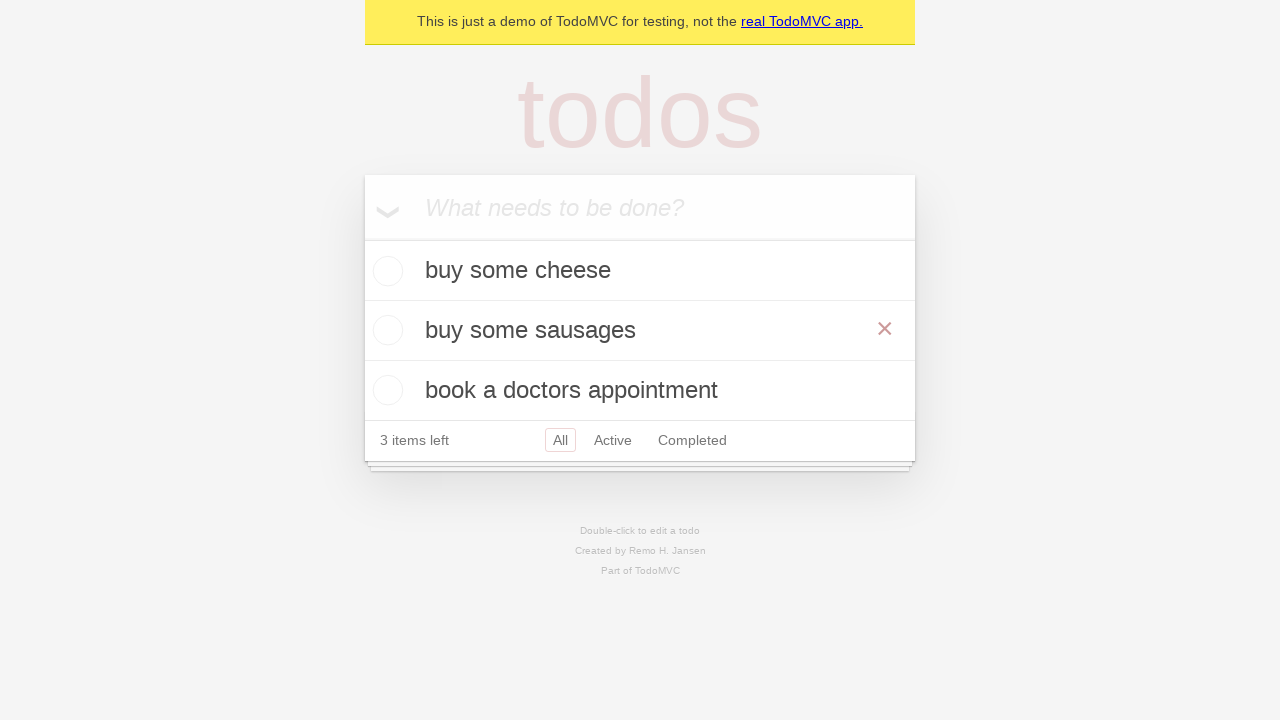